Tests key press functionality by typing keys into an input field

Starting URL: https://the-internet.herokuapp.com/

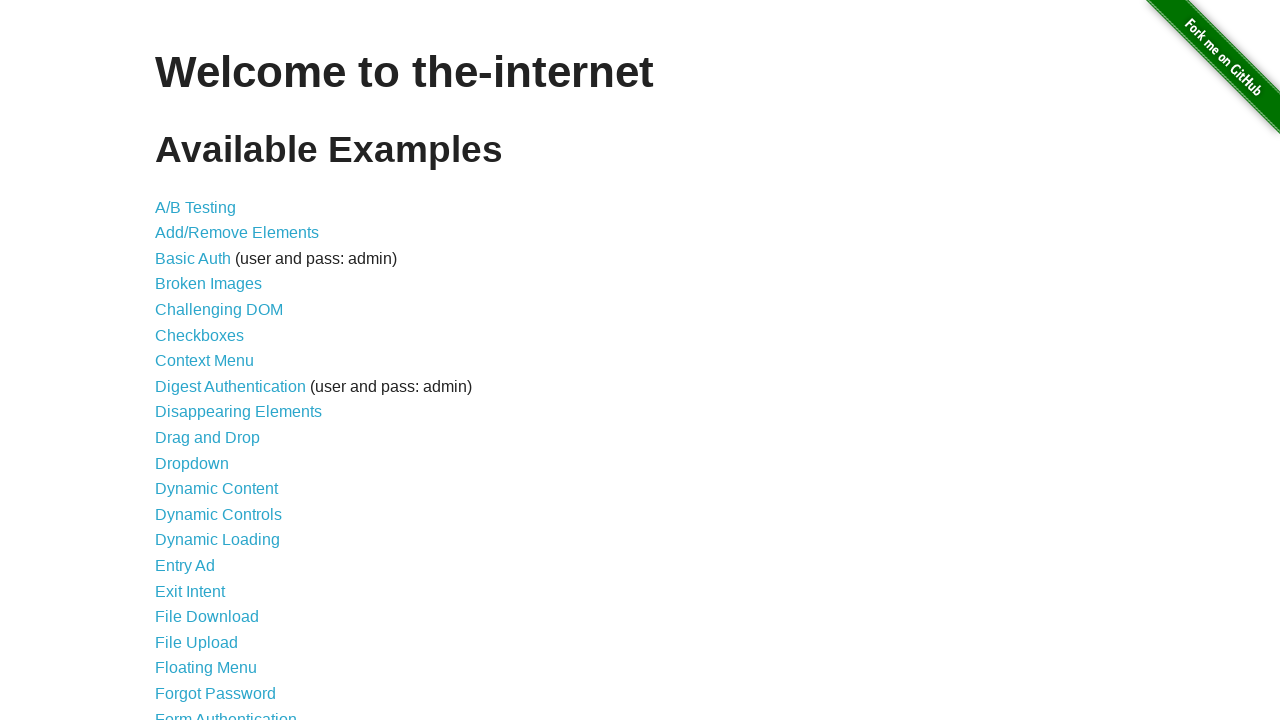

Clicked on Key Presses link at (200, 360) on xpath=/html/body/div[2]/div/ul/li[31]/a
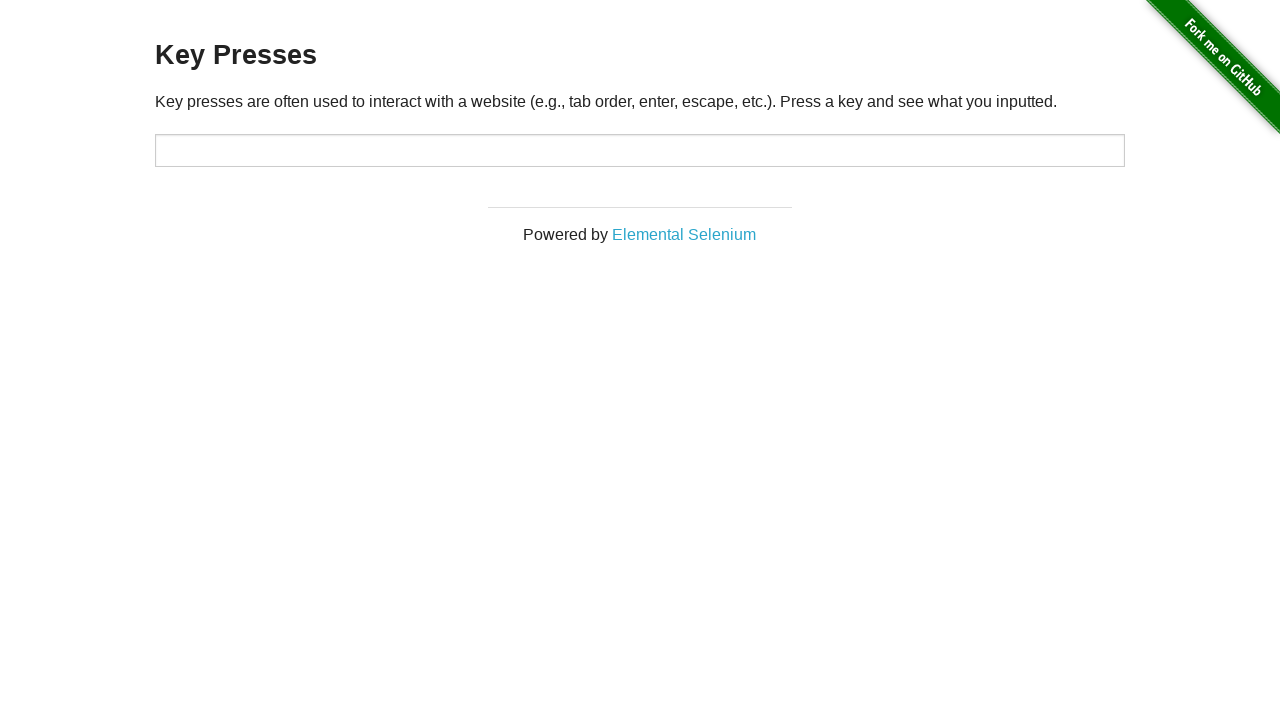

Filled target input field with 'o' on #target
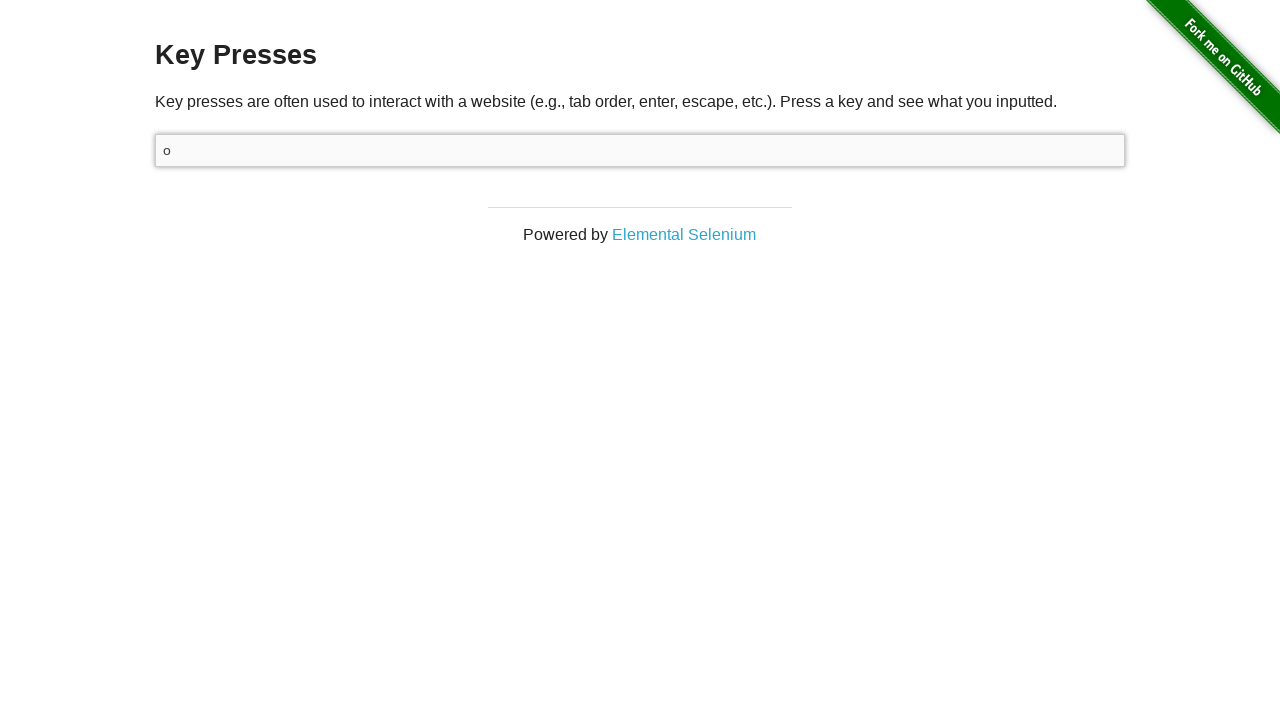

Filled target input field with 'k' on #target
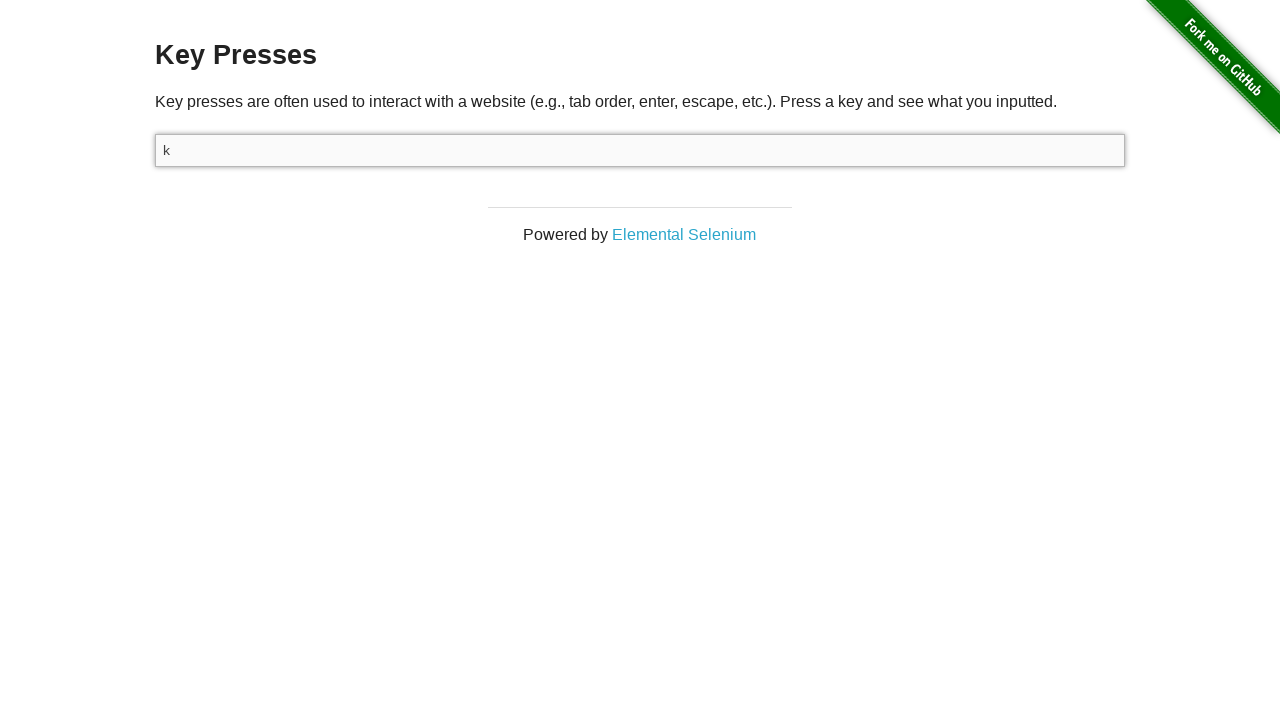

Pressed Enter key on target input field on #target
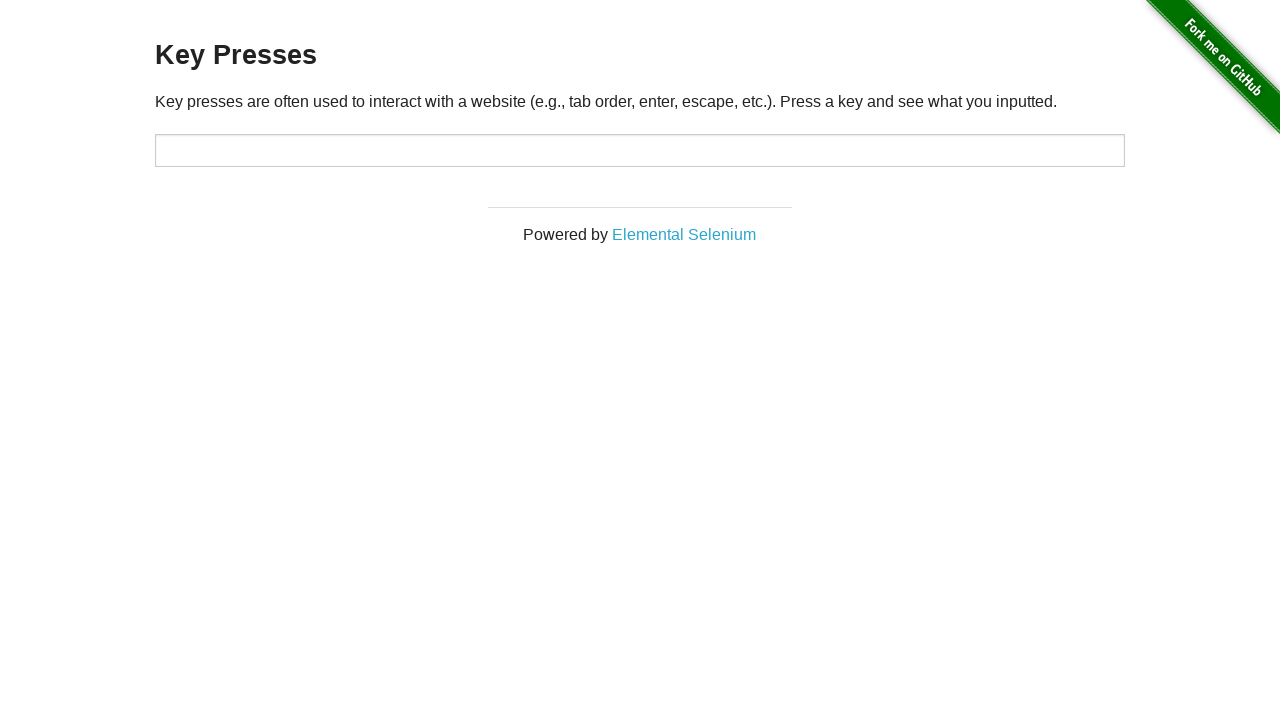

Navigated to main page at https://the-internet.herokuapp.com/
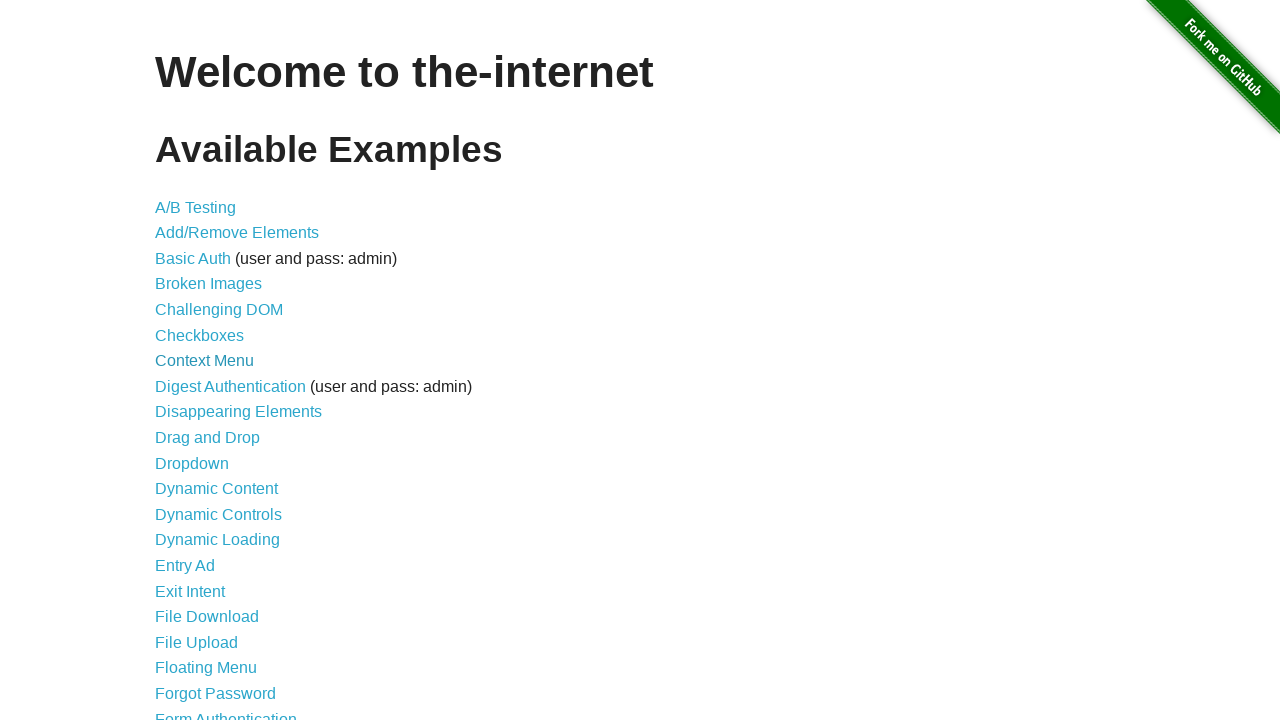

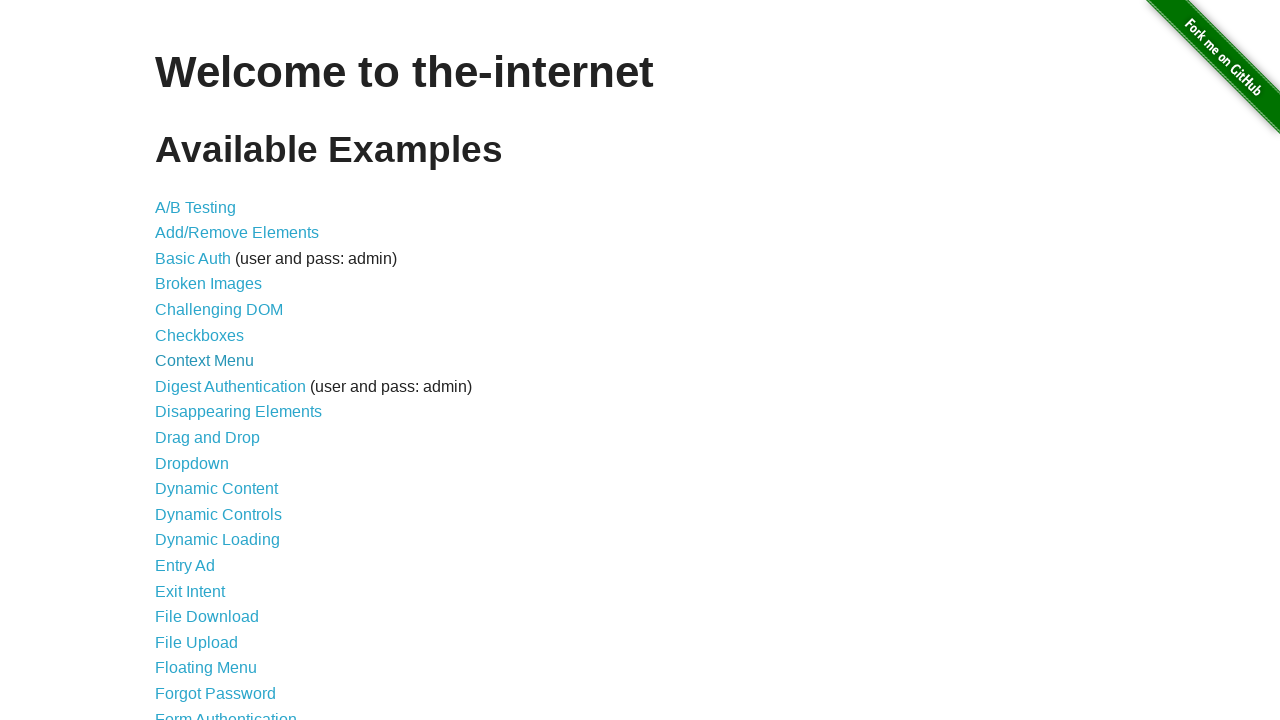